Tests dynamic loading by clicking Start, waiting for loading icon to disappear, then verifying Hello World text is displayed

Starting URL: http://the-internet.herokuapp.com/dynamic_loading/2

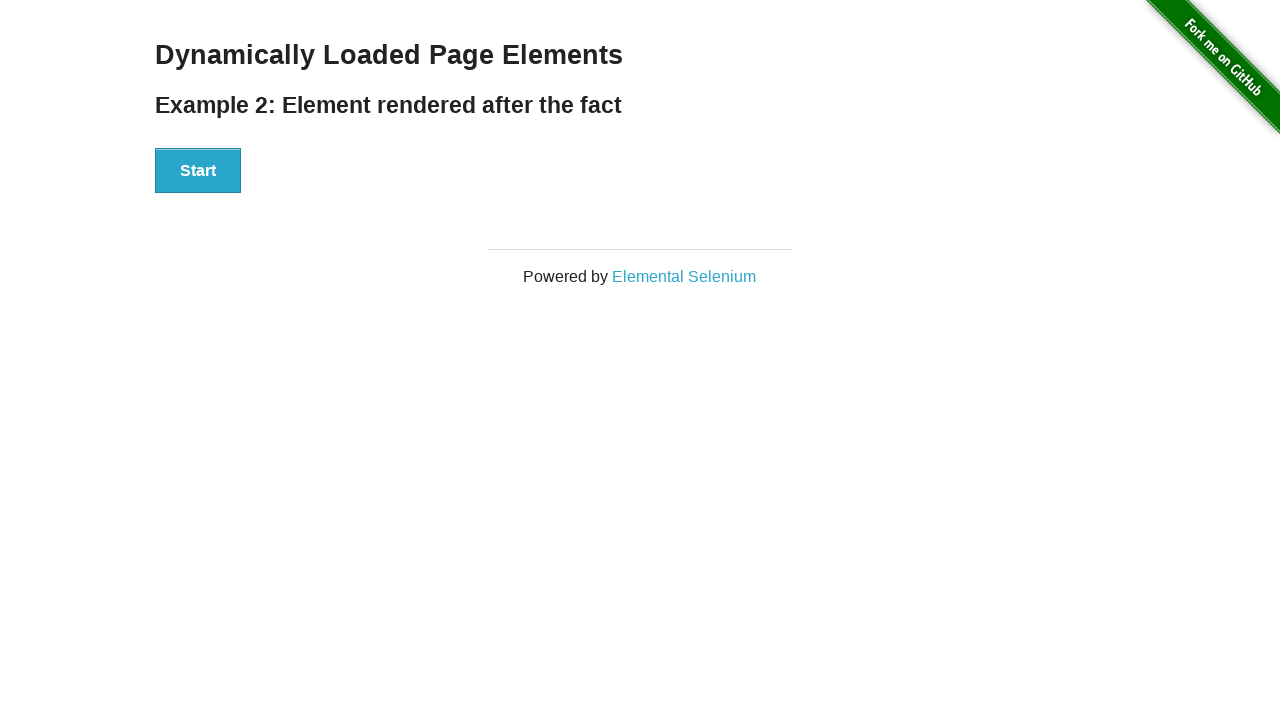

Start button is visible
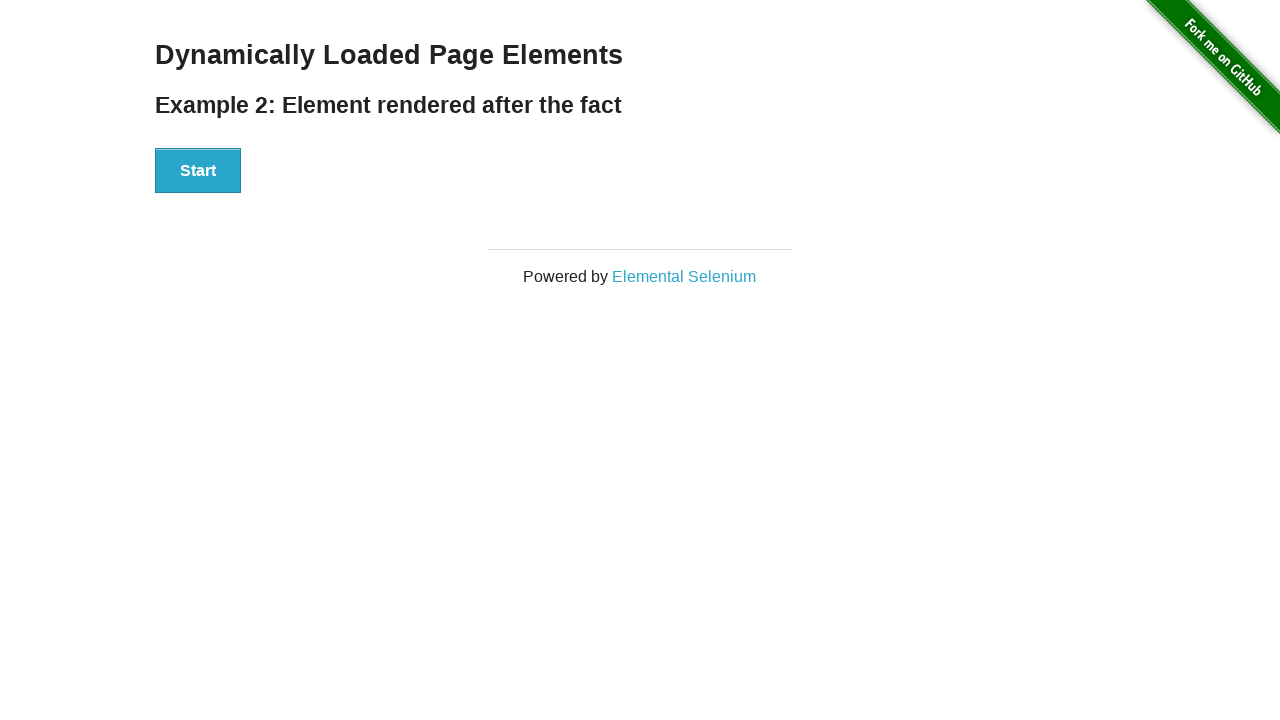

Clicked Start button to trigger dynamic loading at (198, 171) on xpath=//button[text()='Start']
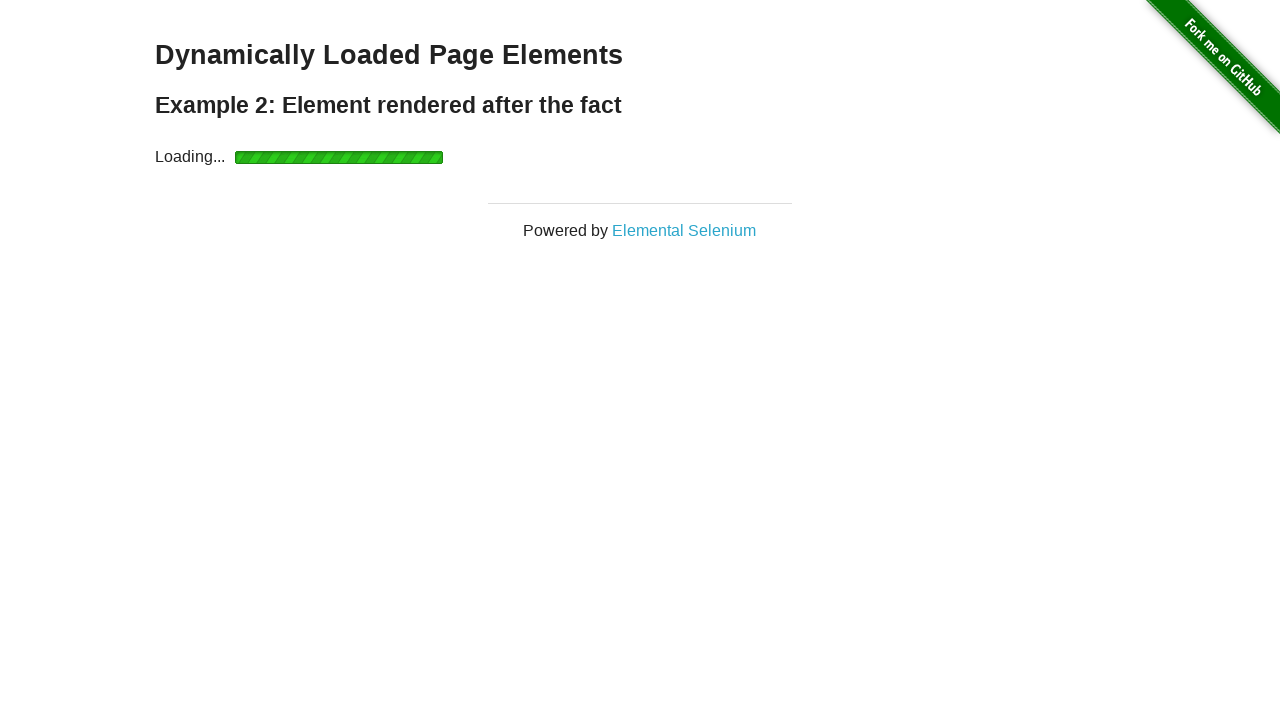

Loading icon disappeared
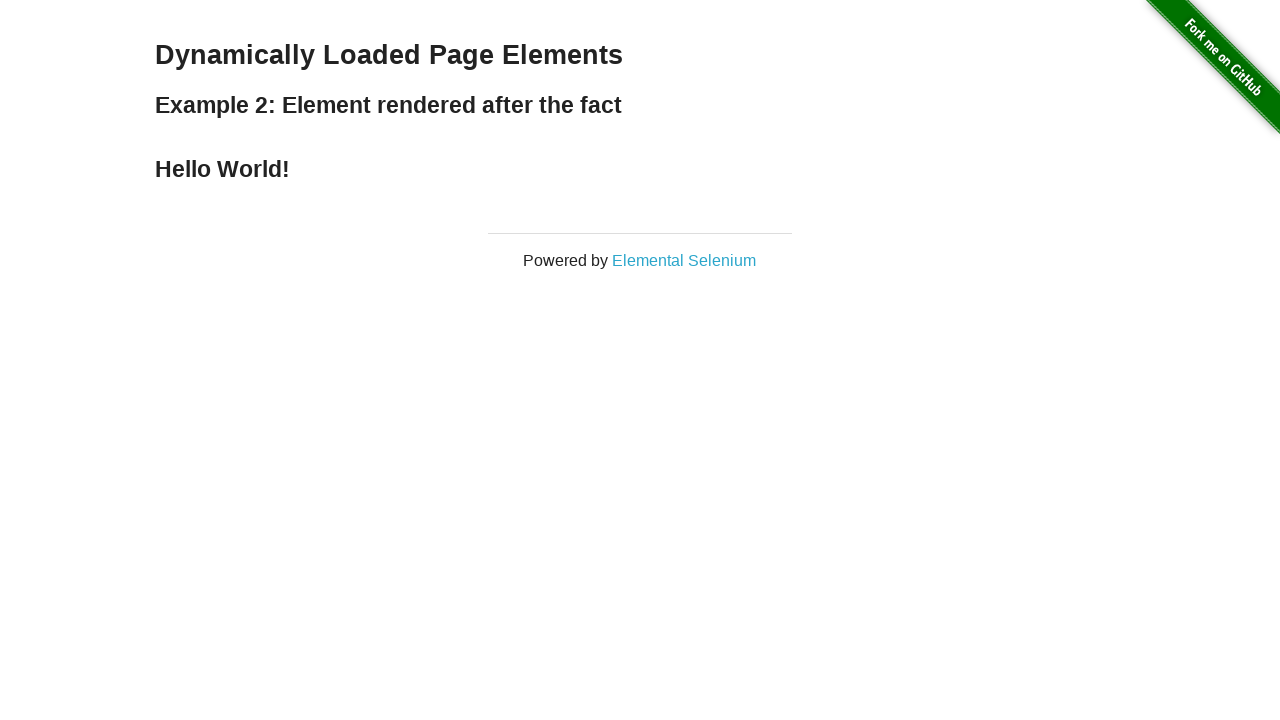

Hello World text is now visible
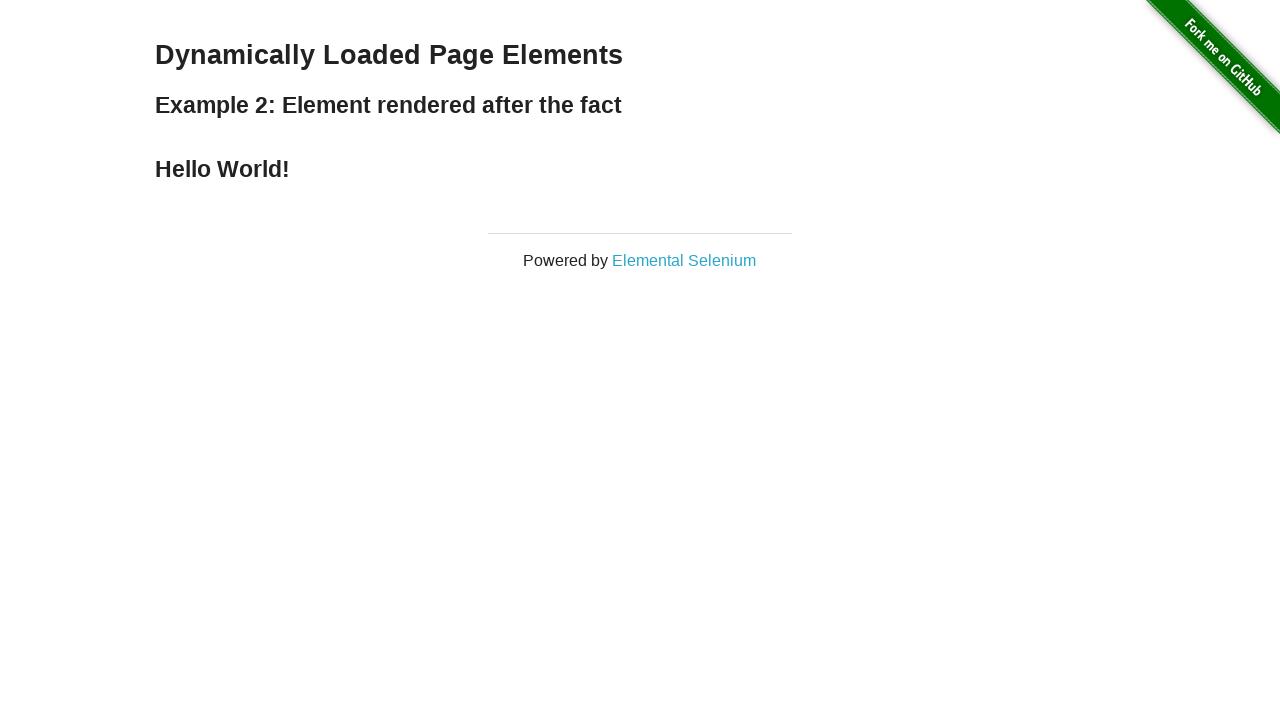

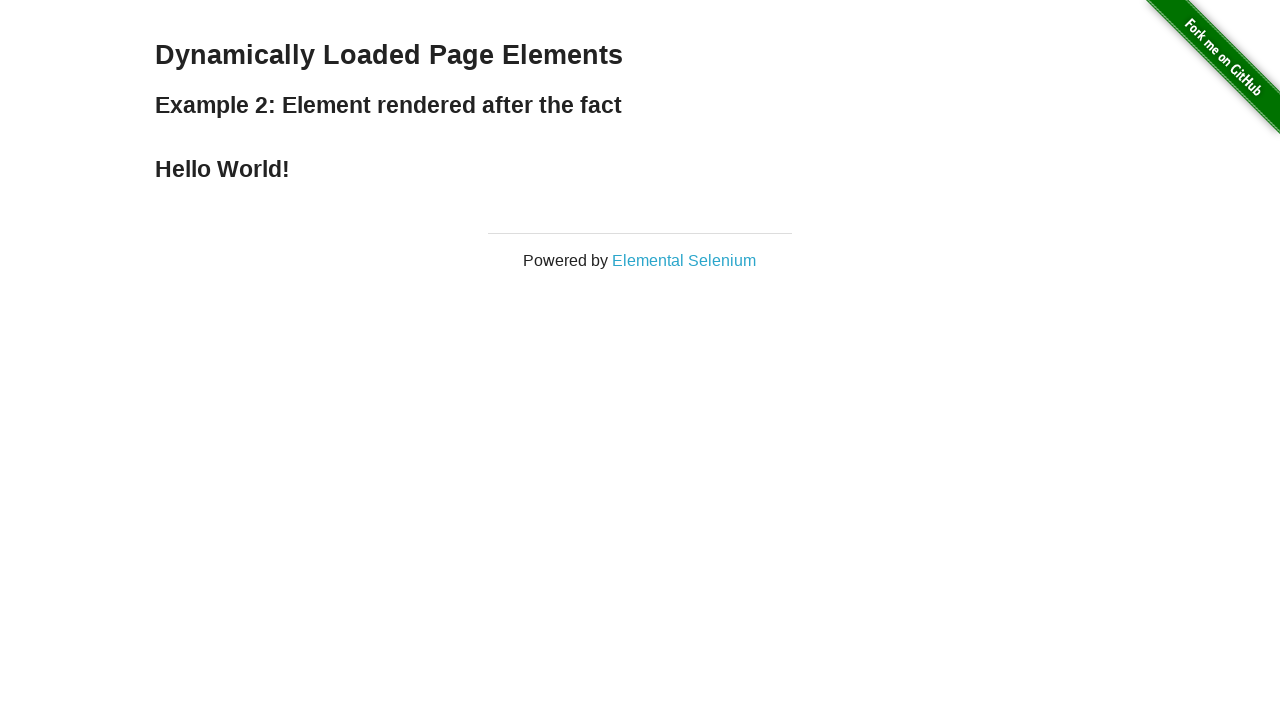